Tests JavaScript alert handling functionality by navigating to the Alerts section, triggering different types of alerts (simple alert, OK/Cancel alert, and alert with textbox), and interacting with them using accept, dismiss, and send_keys operations.

Starting URL: http://demo.automationtesting.in/Register.html

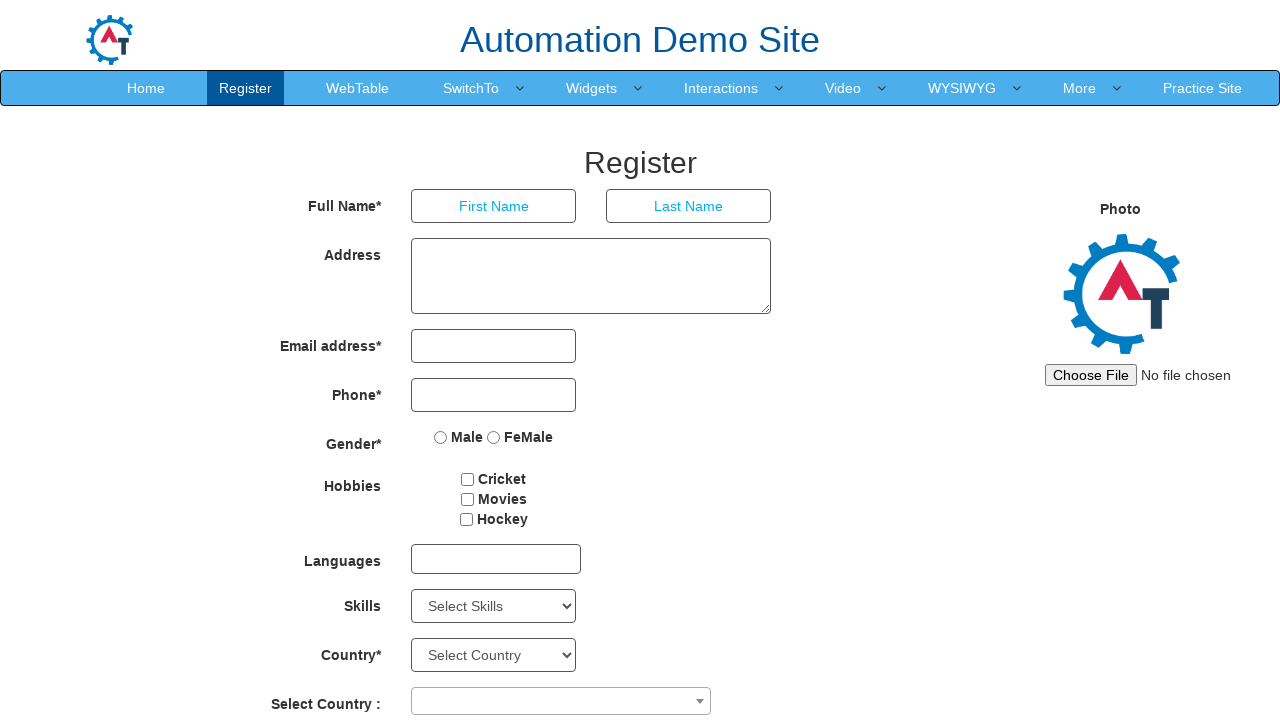

Hovered over 'SwitchTo' menu item at (471, 88) on xpath=//a[contains(text(),'SwitchTo')]
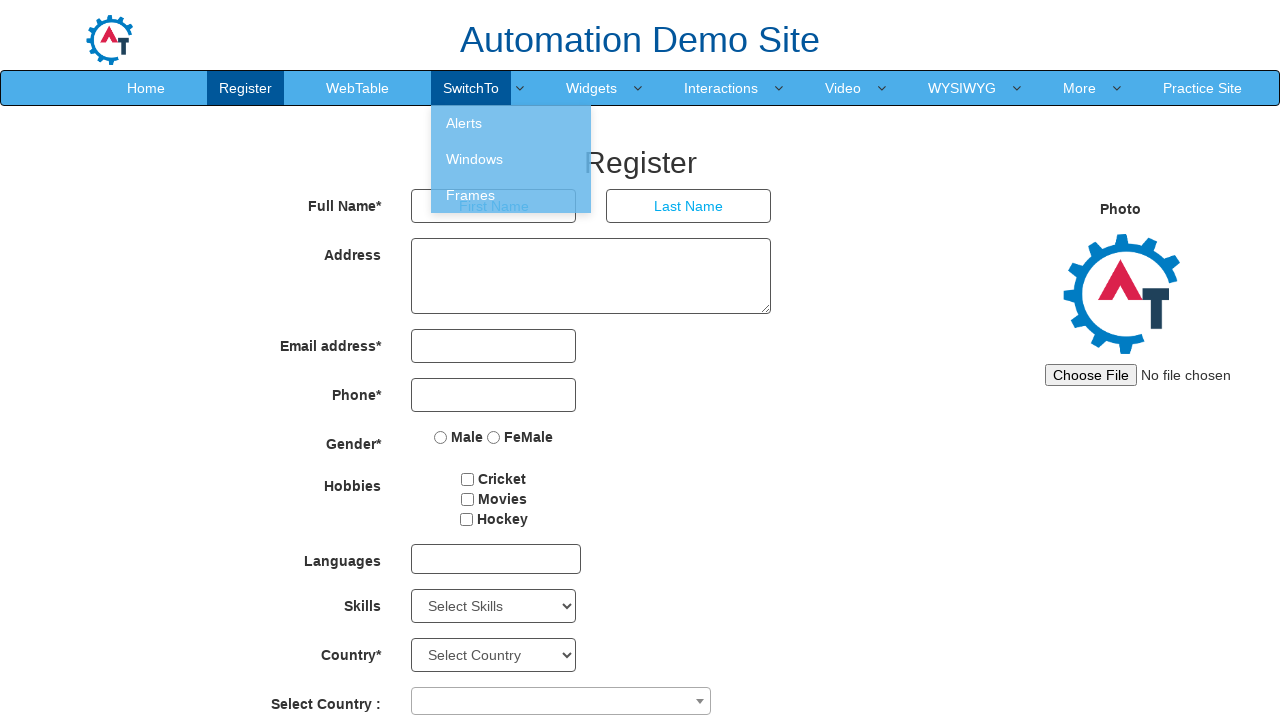

Clicked on 'Alerts' submenu at (511, 123) on xpath=//a[contains(text(),'Alerts')]
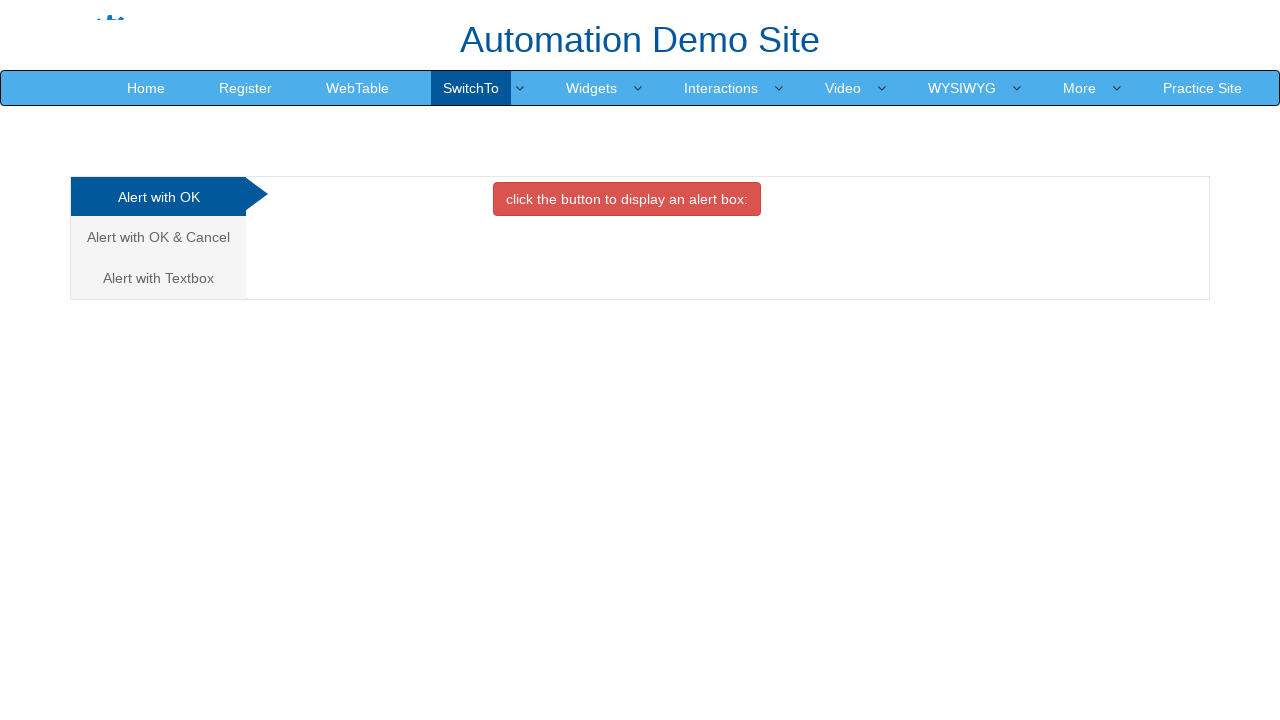

Simple alert button loaded
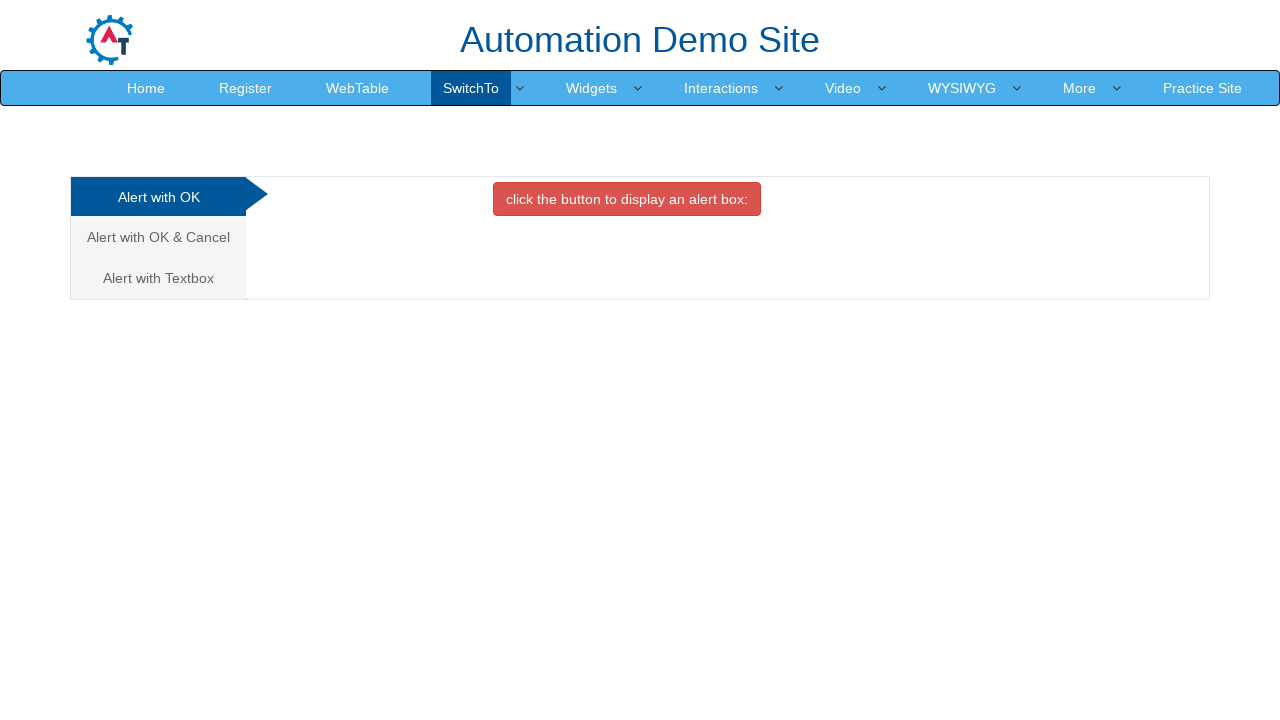

Clicked danger button to trigger simple alert at (627, 199) on xpath=//button[@class='btn btn-danger']
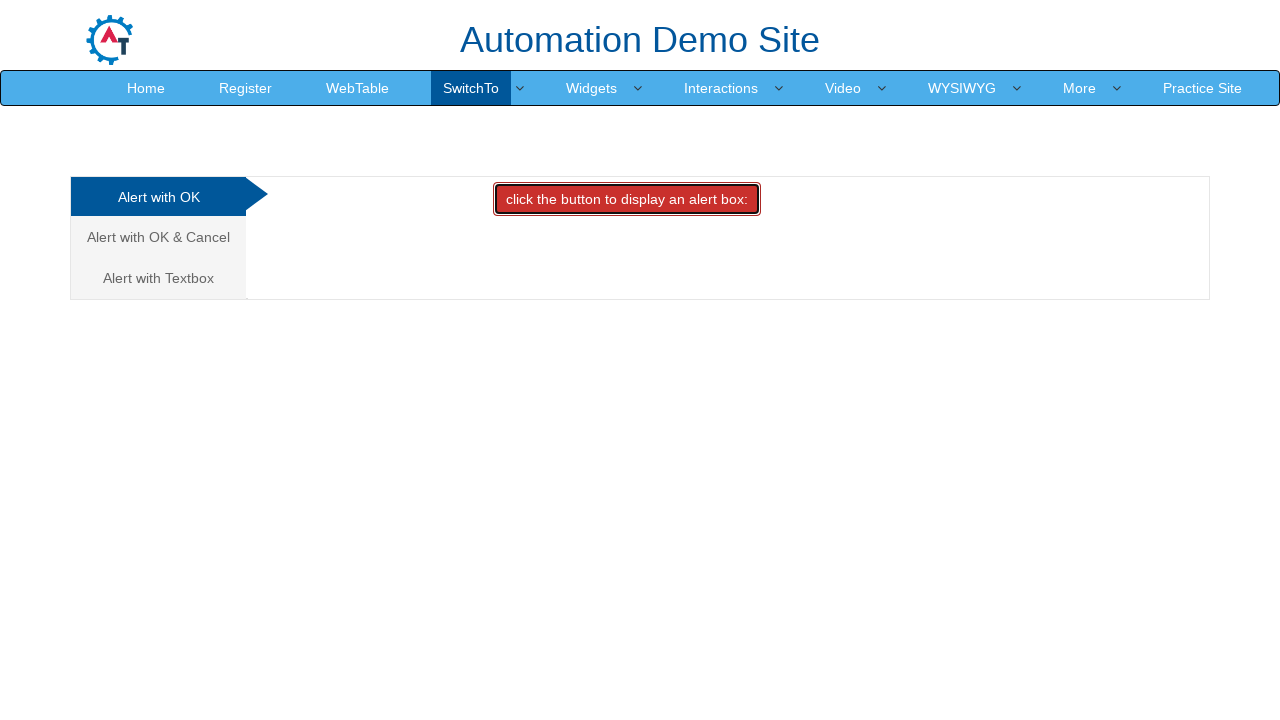

Set up dialog handler to accept simple alert
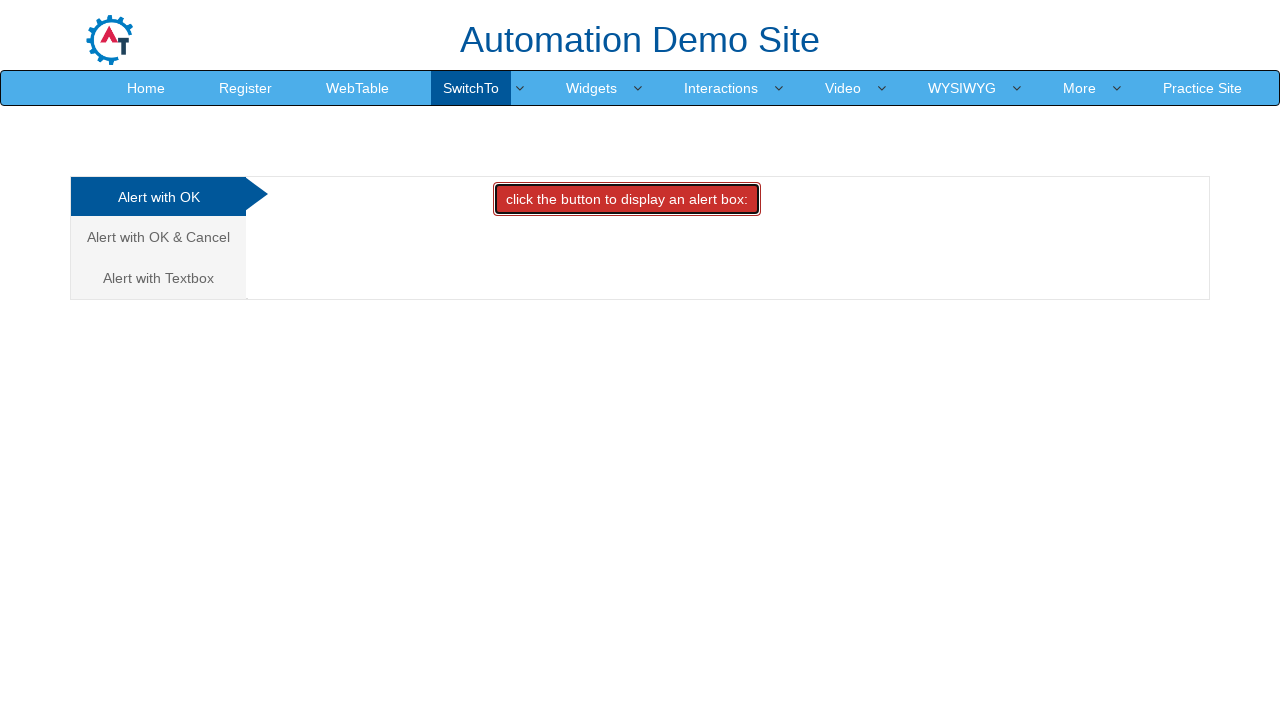

Waited 1 second for alert handling to complete
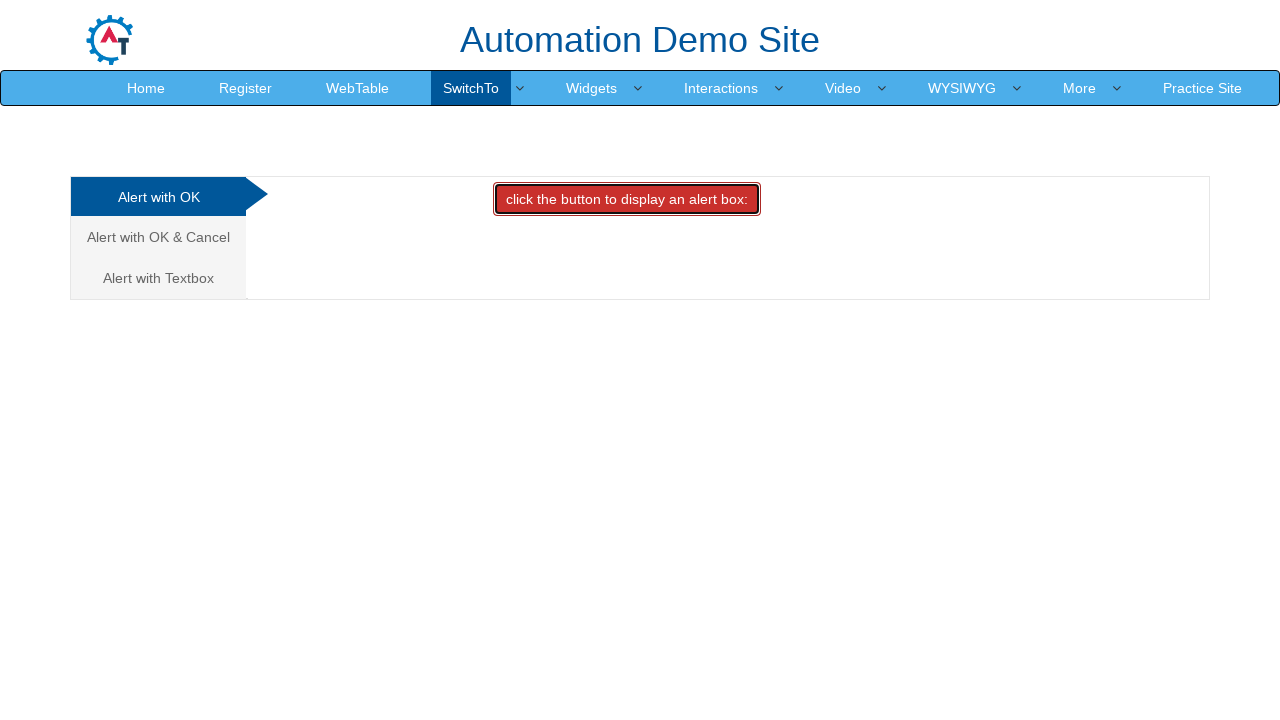

Clicked on 'Alert with OK & Cancel' tab at (158, 237) on xpath=//a[contains(text(),'Alert with OK & Cancel')]
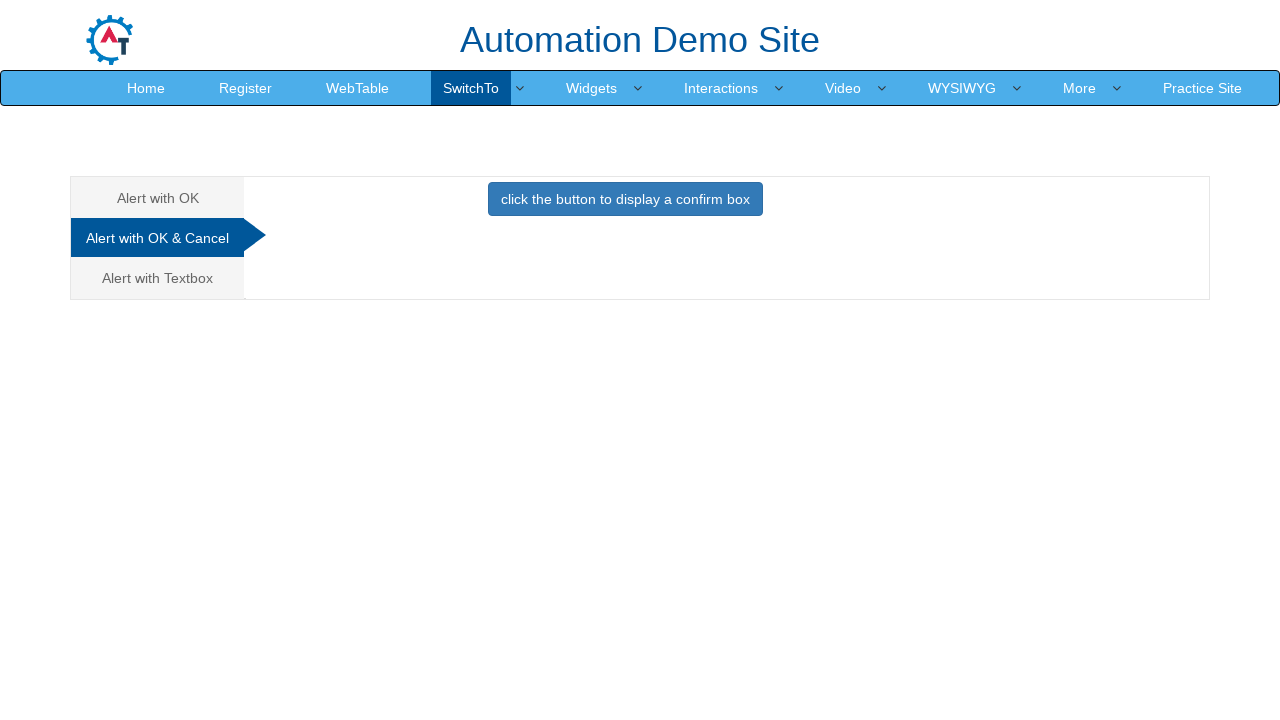

OK/Cancel alert button loaded
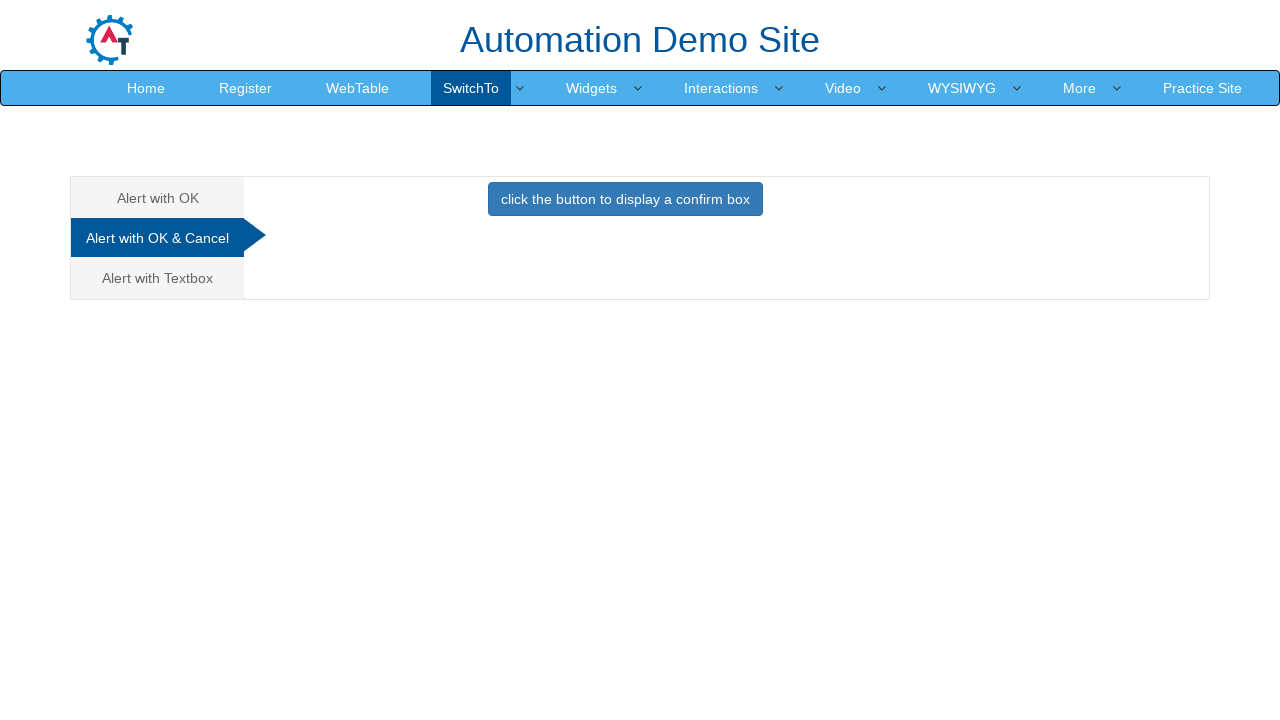

Set up dialog handler to dismiss OK/Cancel alert
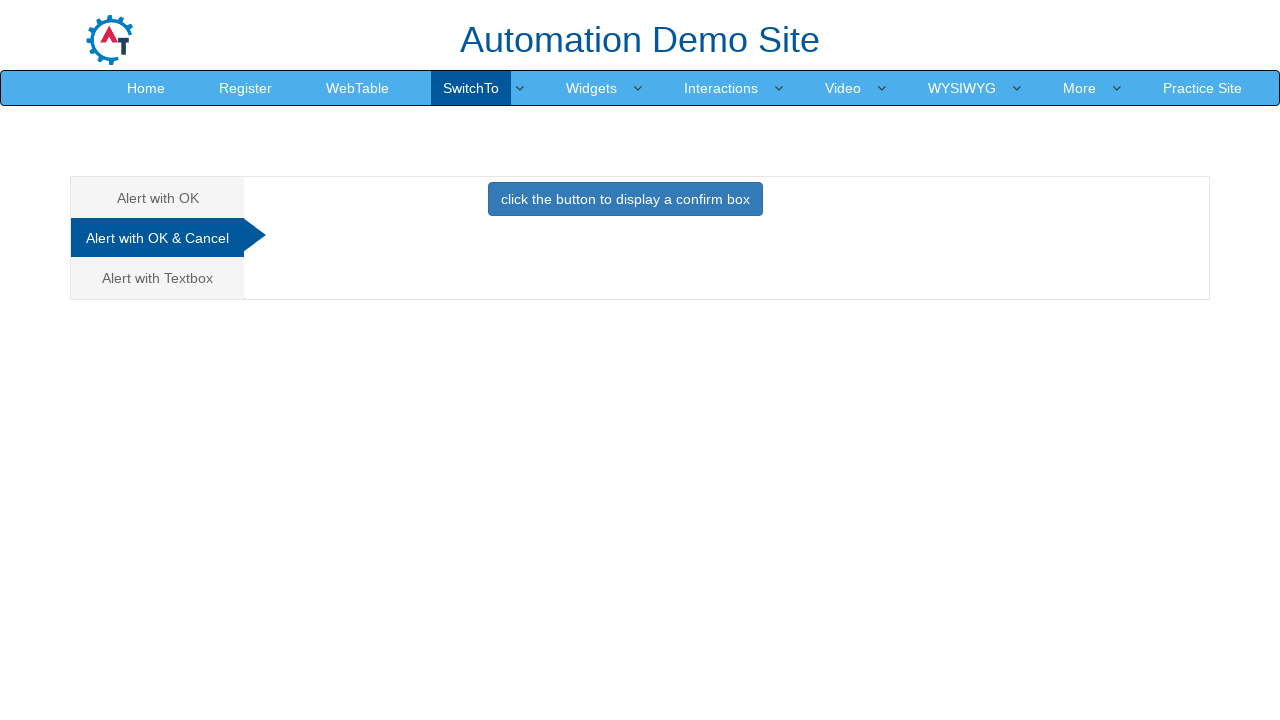

Clicked primary button to trigger OK/Cancel alert at (625, 199) on xpath=//button[@class='btn btn-primary']
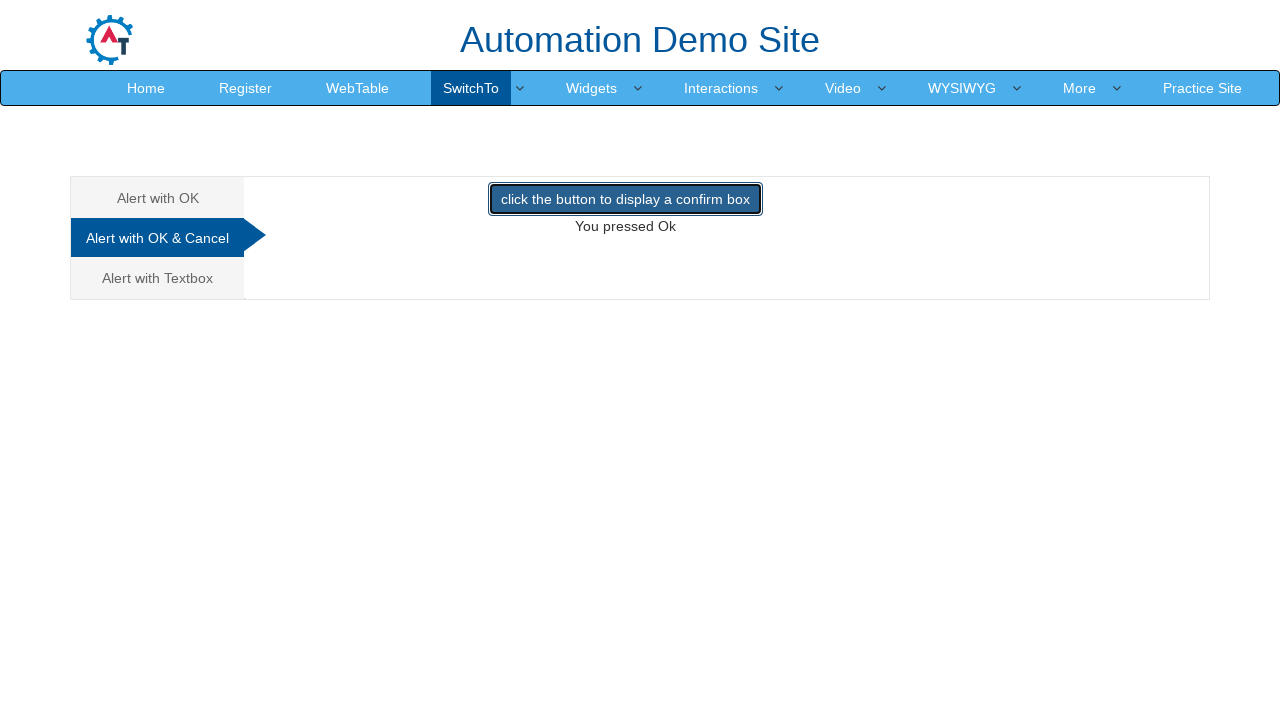

Waited 1 second for OK/Cancel alert handling to complete
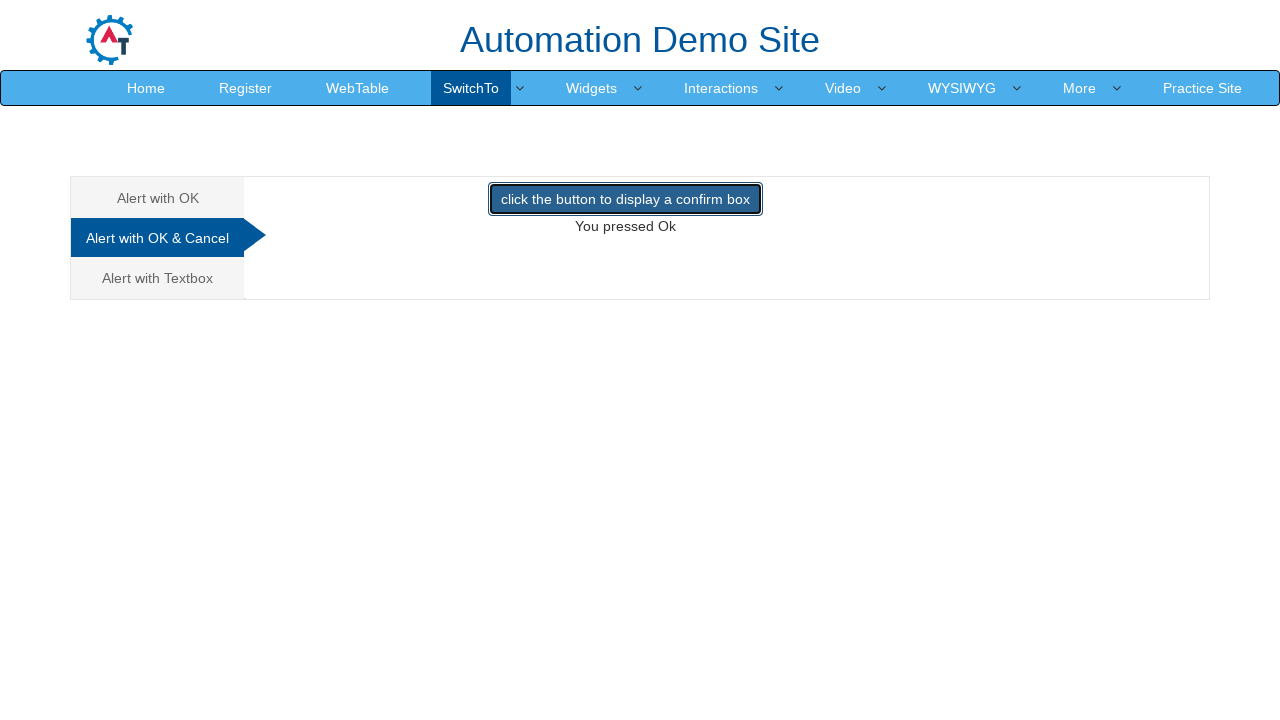

Clicked on 'Alert with Textbox' tab at (158, 278) on xpath=//a[contains(text(),'Alert with Textbox')]
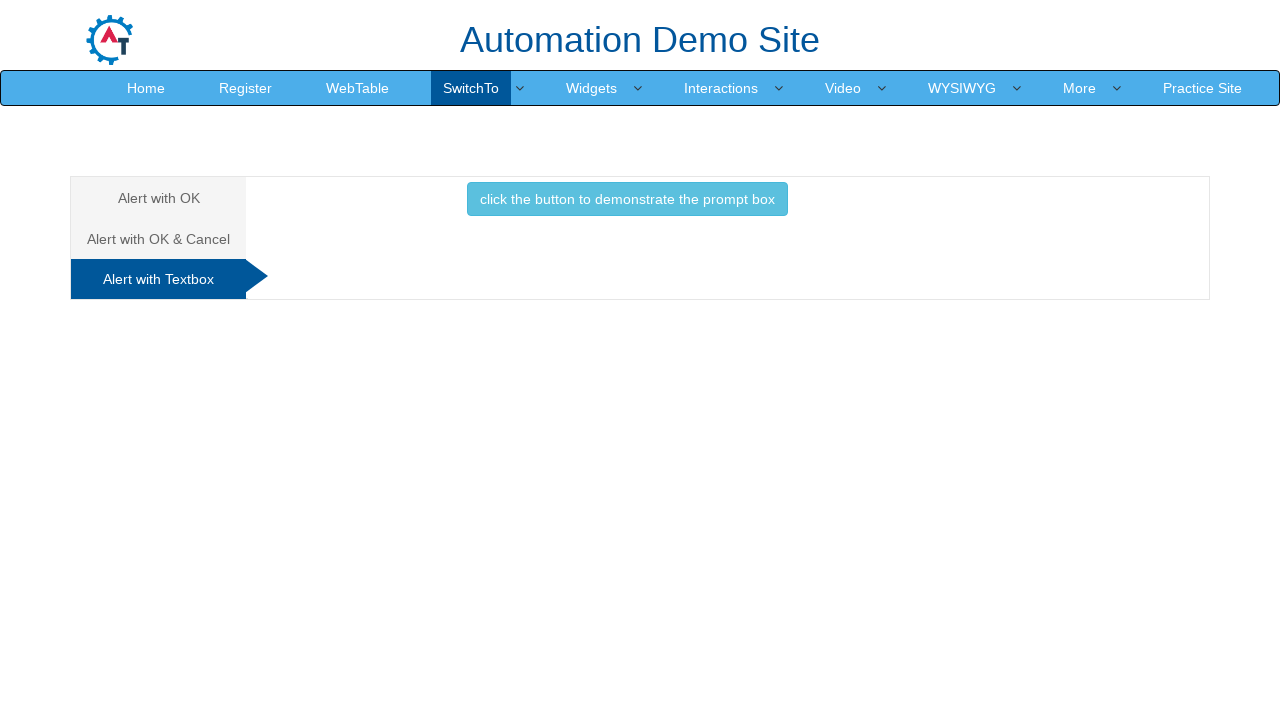

Prompt alert button loaded
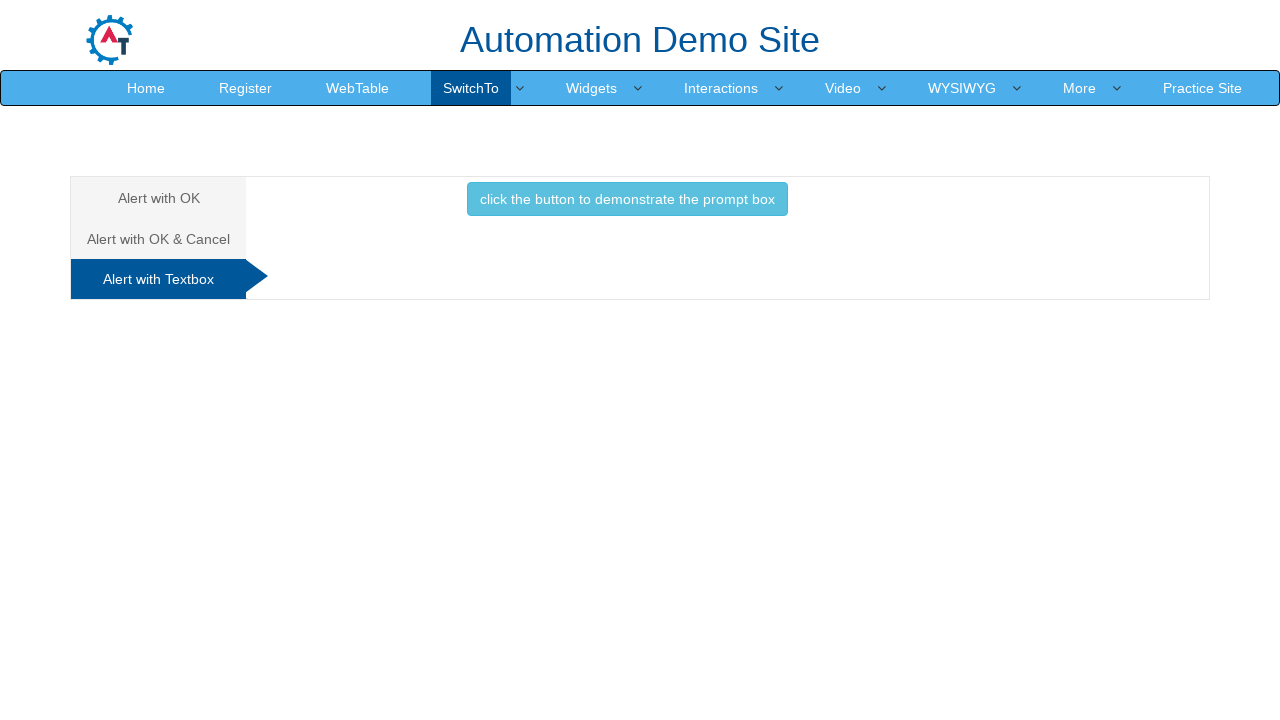

Set up dialog handler to accept prompt alert with text 'fathih'
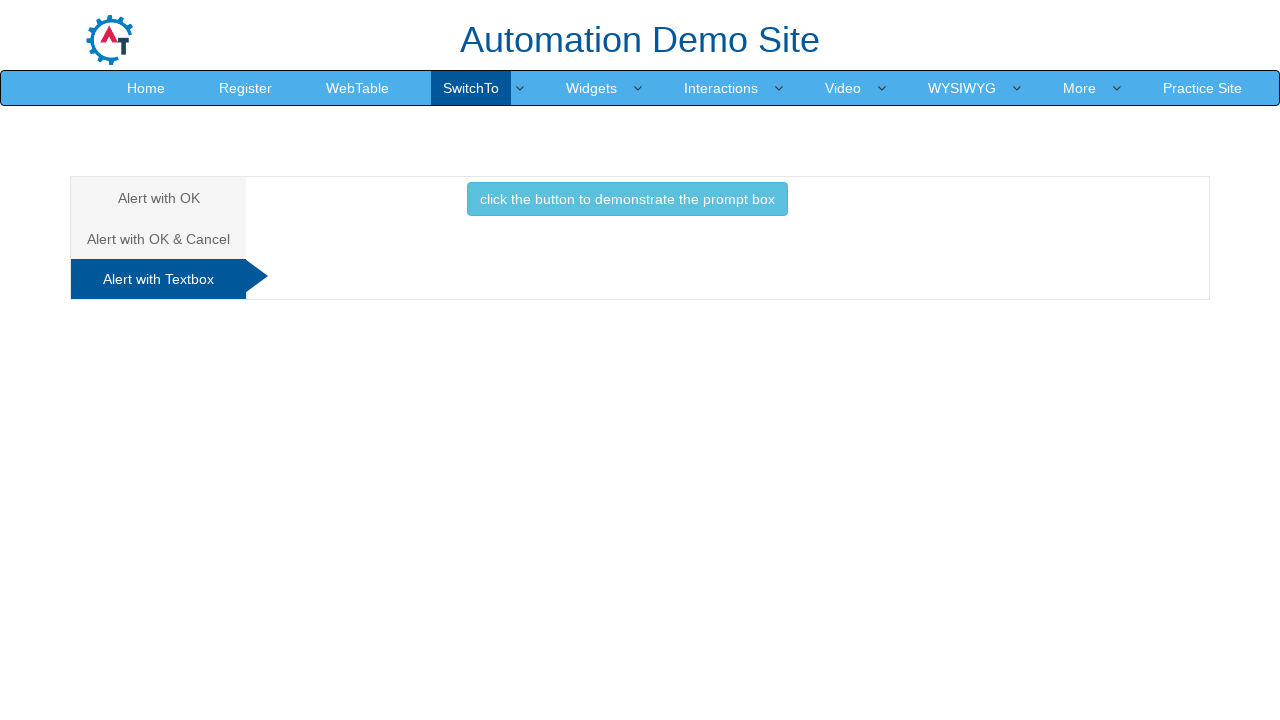

Clicked info button to trigger prompt alert at (627, 199) on xpath=//button[@class='btn btn-info']
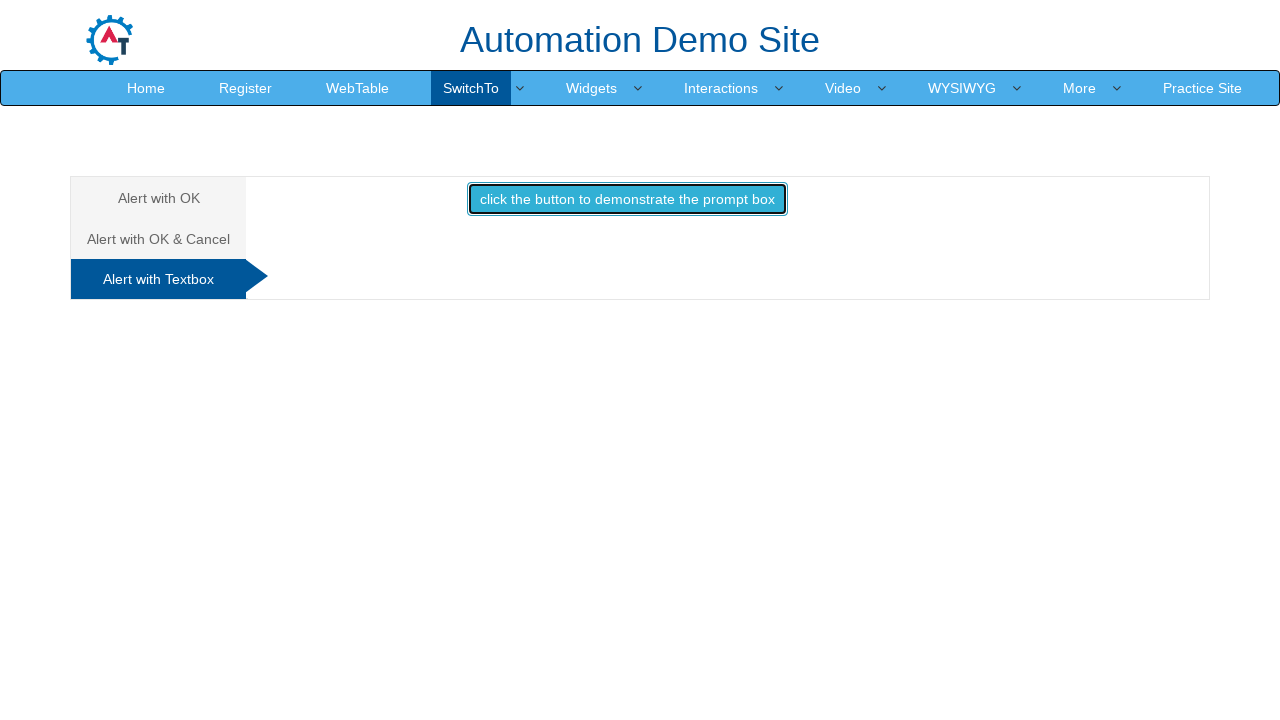

Waited 1 second for prompt alert handling to complete
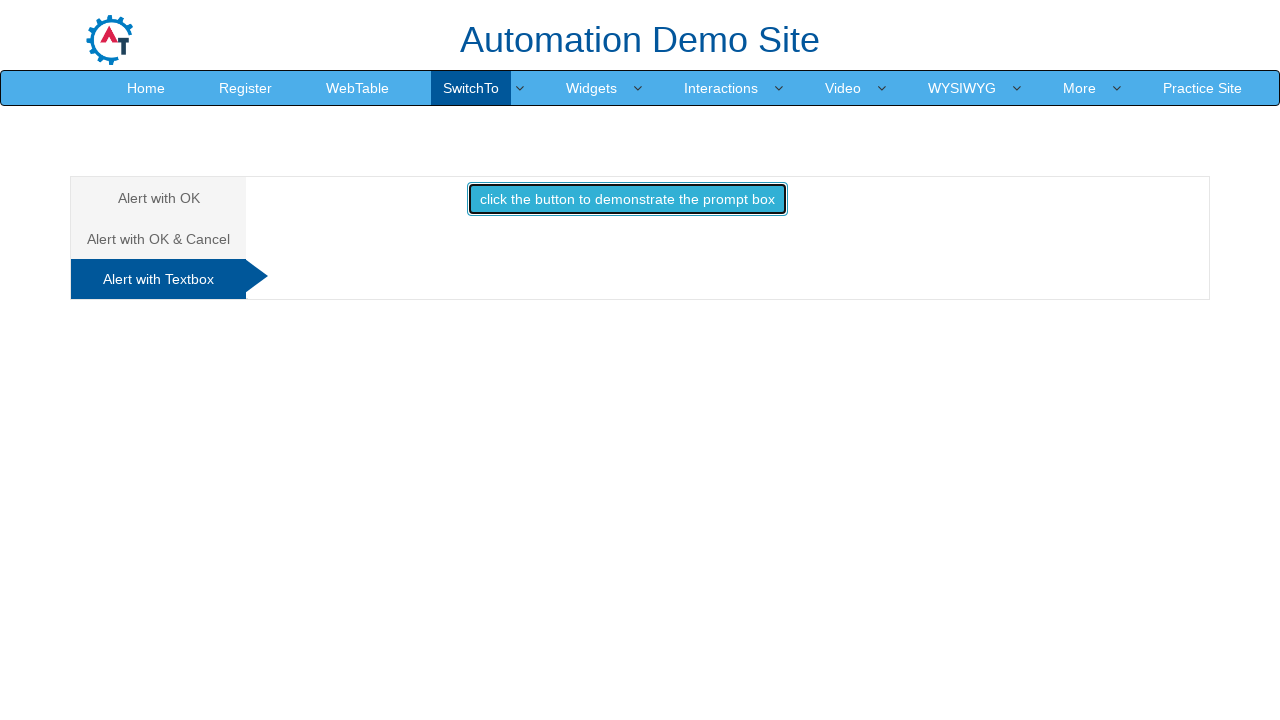

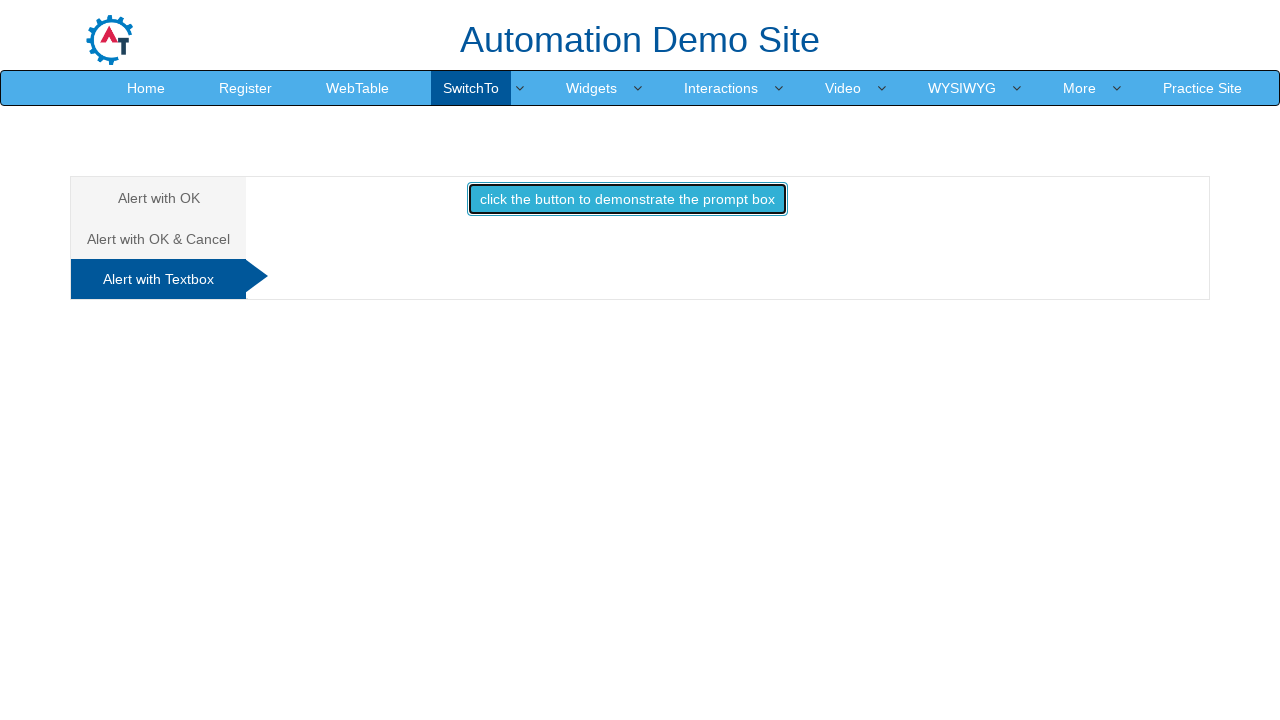